Navigates to Rahul Shetty Academy practice project page and retrieves page title and URL information

Starting URL: https://www.rahulshettyacademy.com/#/practice-project

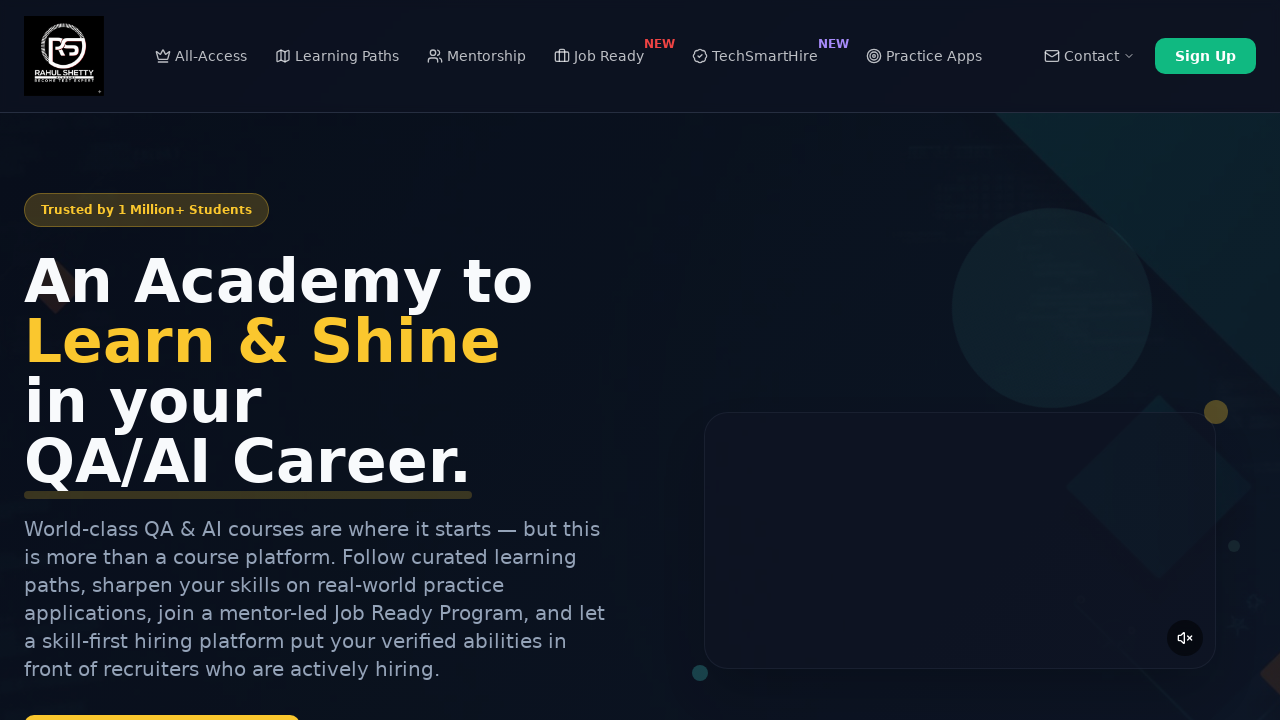

Waited for page to reach networkidle state
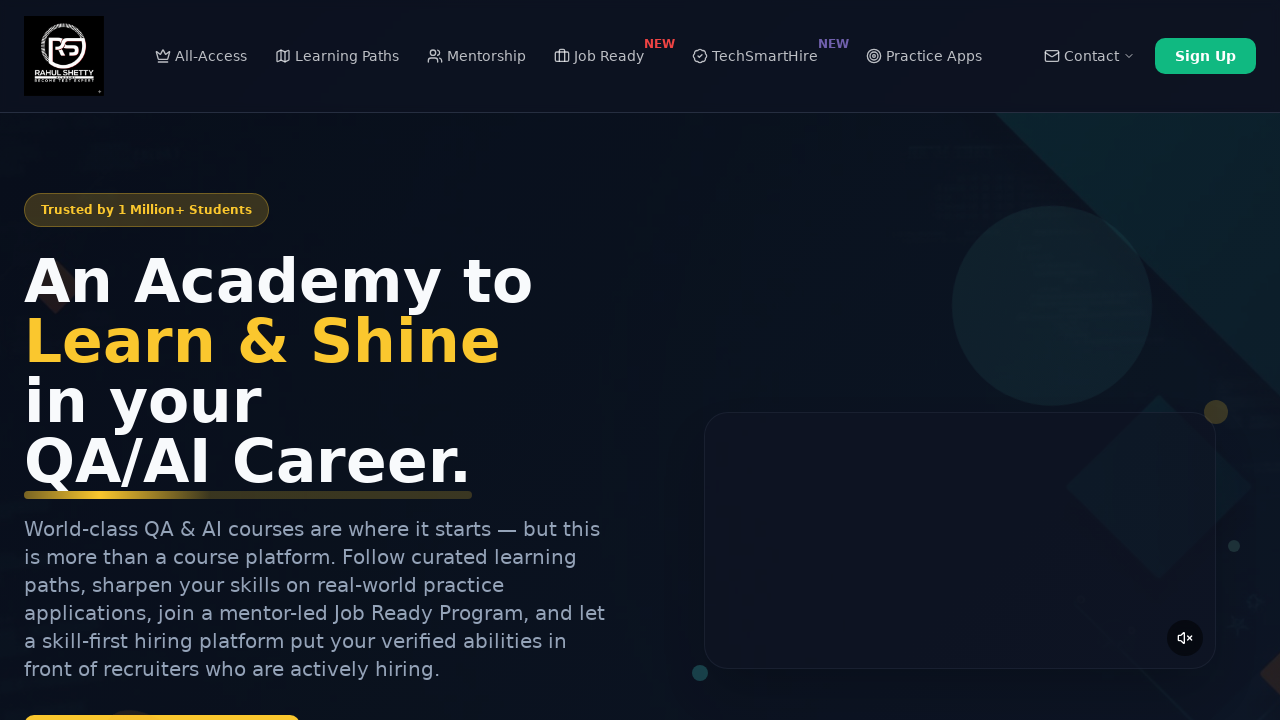

Retrieved page title: Rahul Shetty Academy | QA Automation, Playwright, AI Testing & Online Training
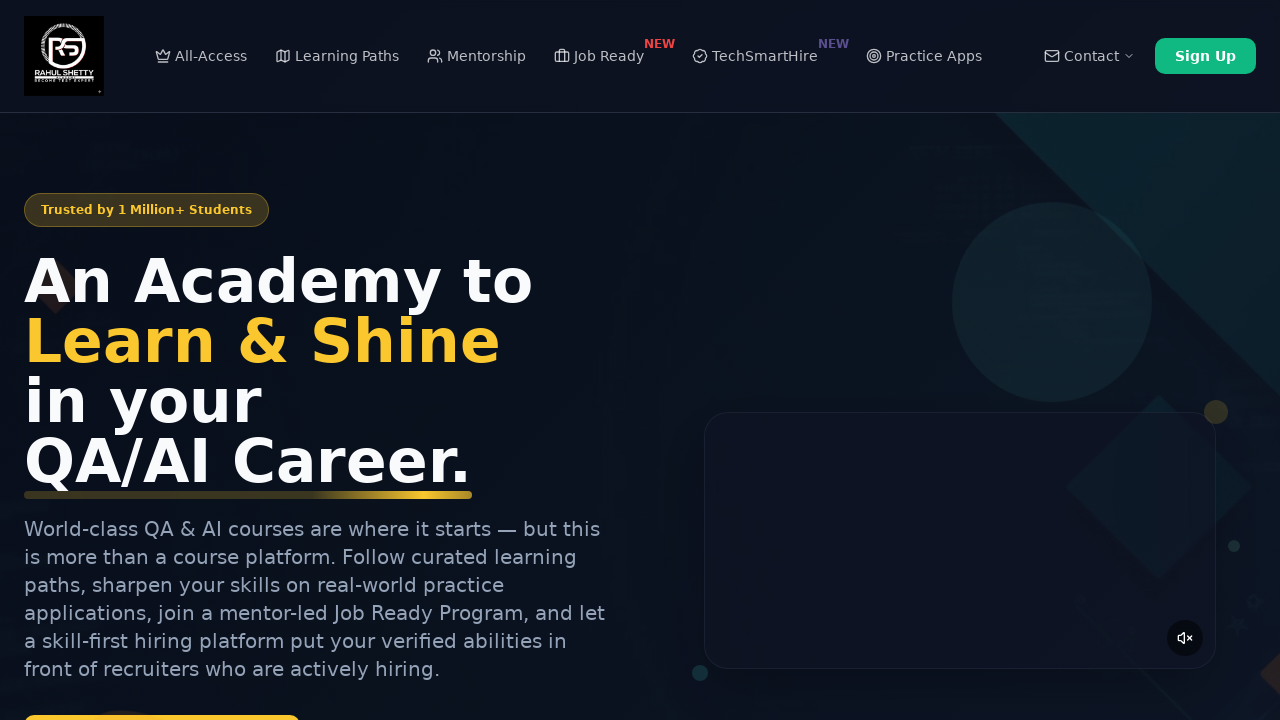

Retrieved current URL: https://rahulshettyacademy.com/#/practice-project
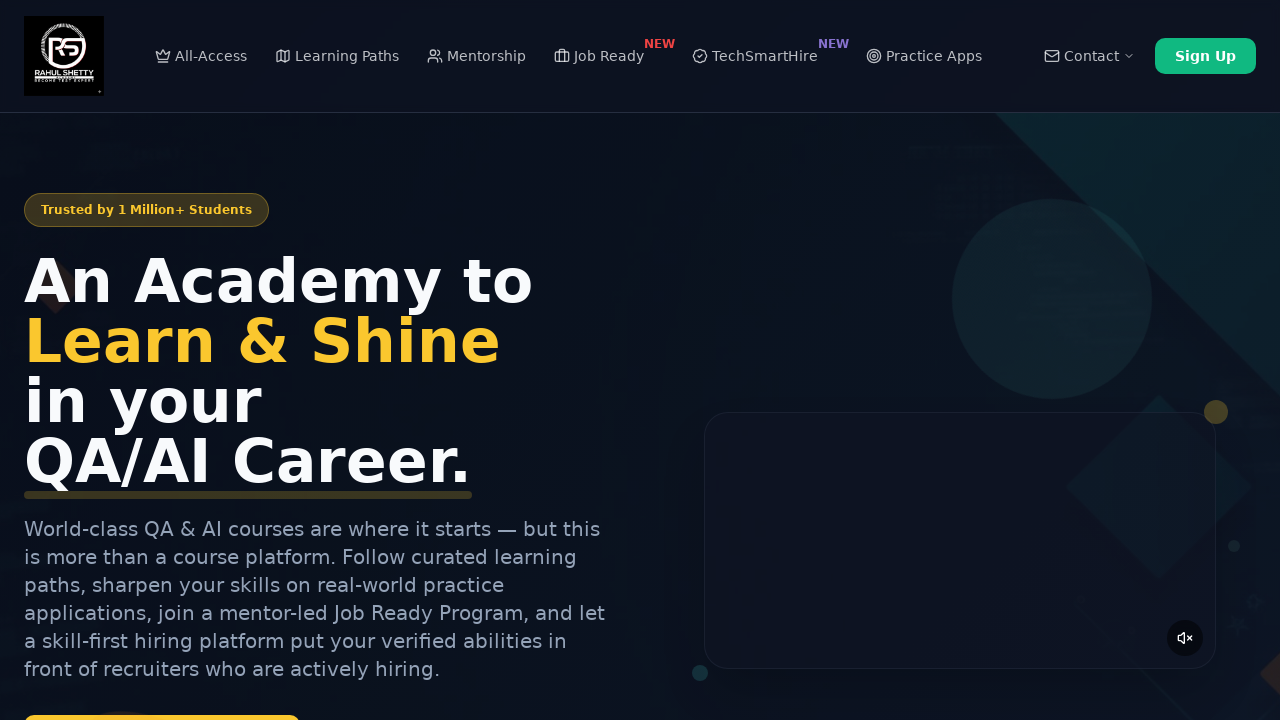

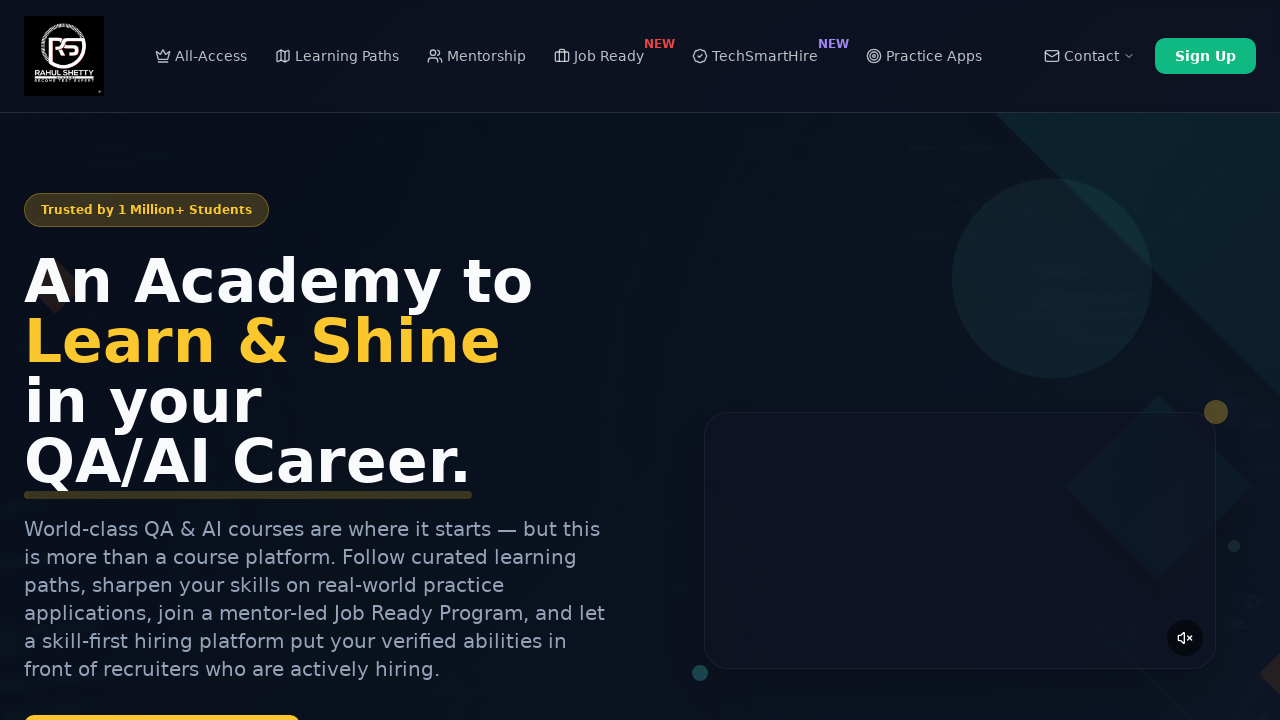